Navigates to W3Schools Java tutorial page and clicks the "Next" button to go to the next tutorial page.

Starting URL: https://www.w3schools.com/java/default.asp

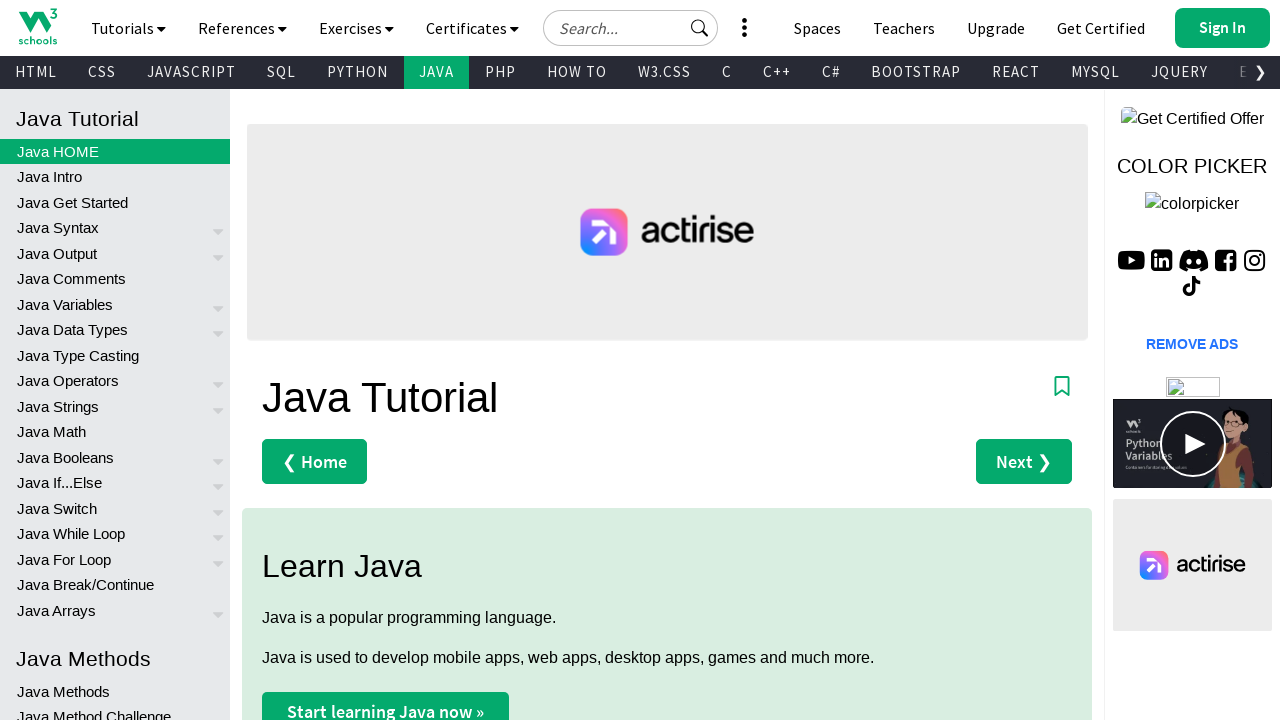

W3Schools Java tutorial page loaded (domcontentloaded)
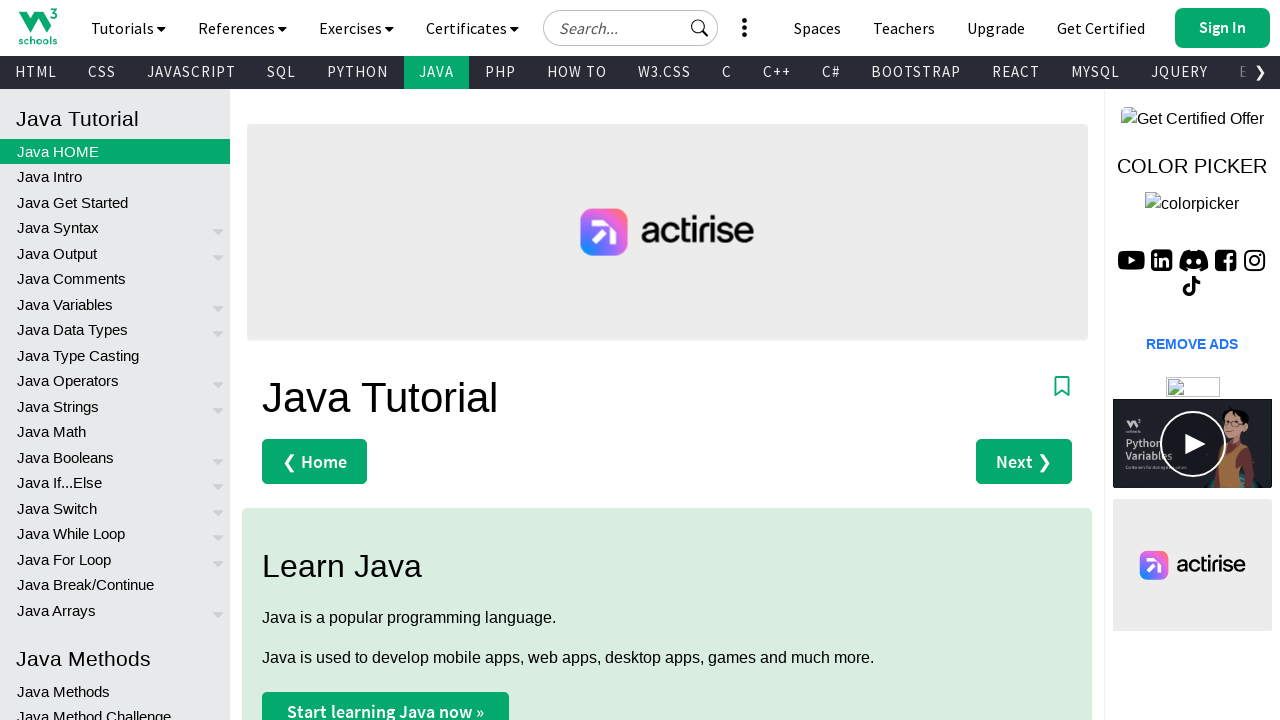

Clicked the Next button to navigate to the next tutorial page at (1222, 28) on .w3-right.w3-btn
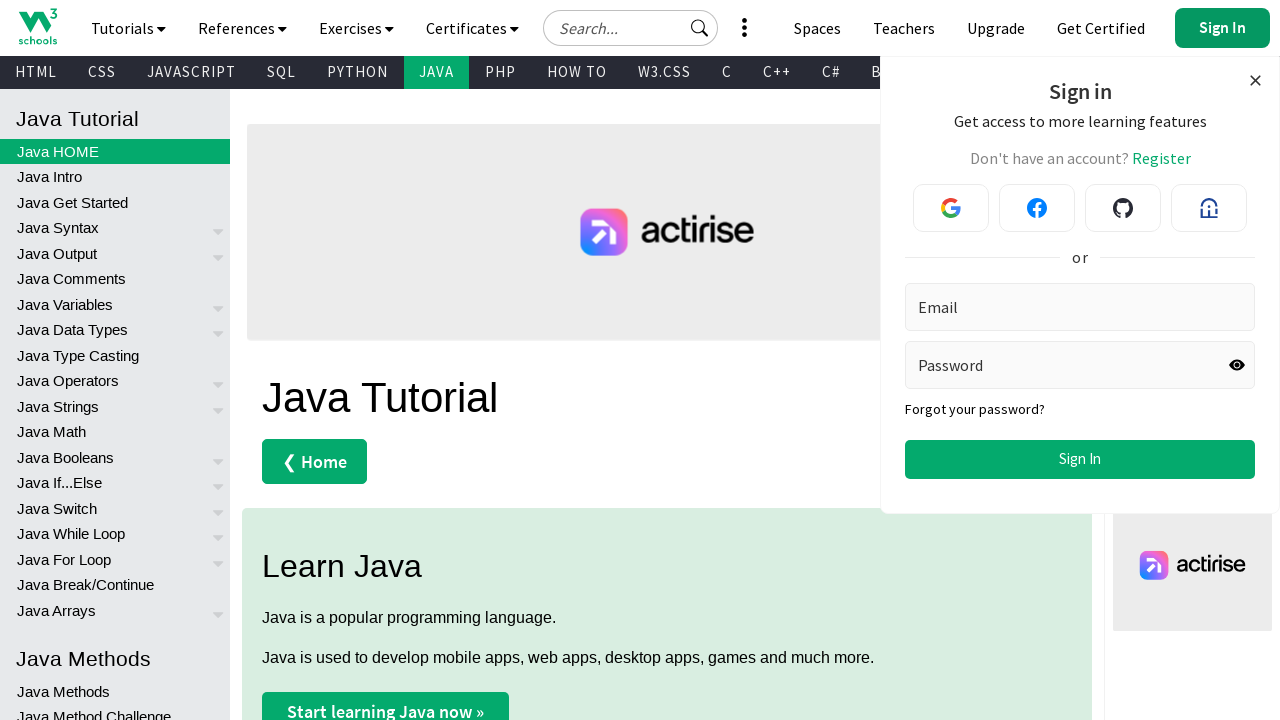

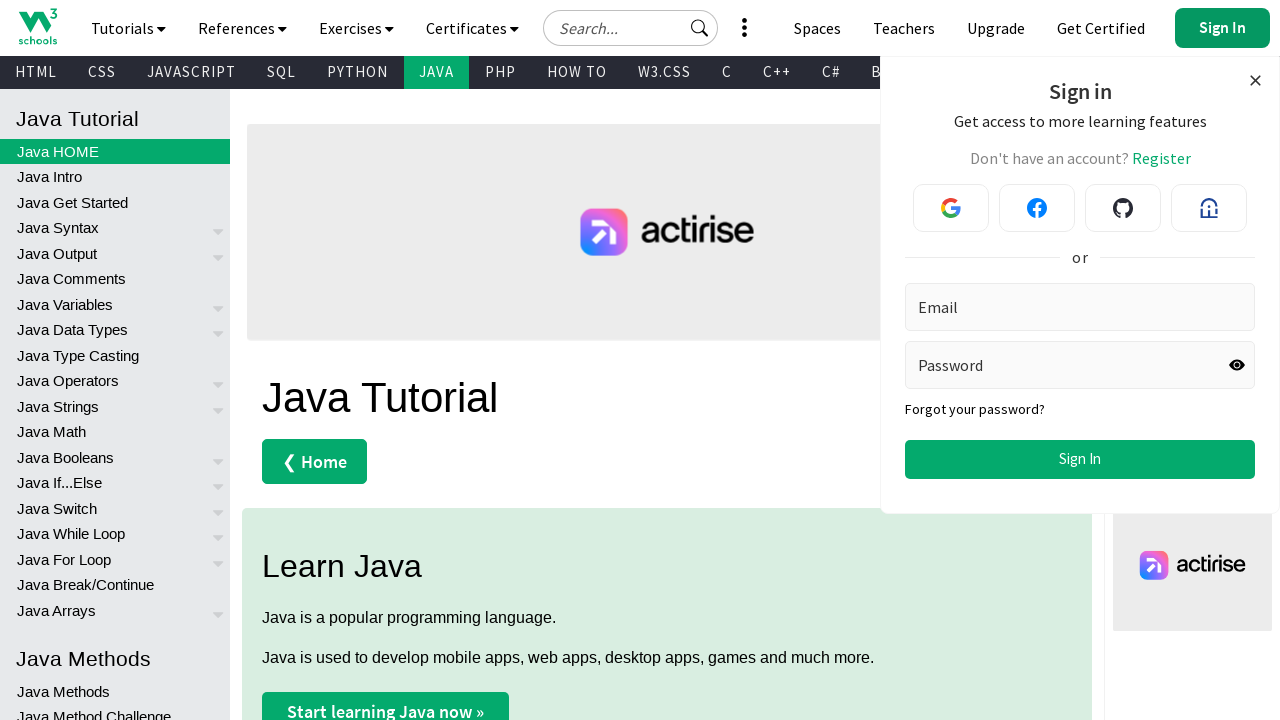